Navigates to RedBus website and verifies the page loads successfully by checking the page title

Starting URL: https://www.redbus.in/

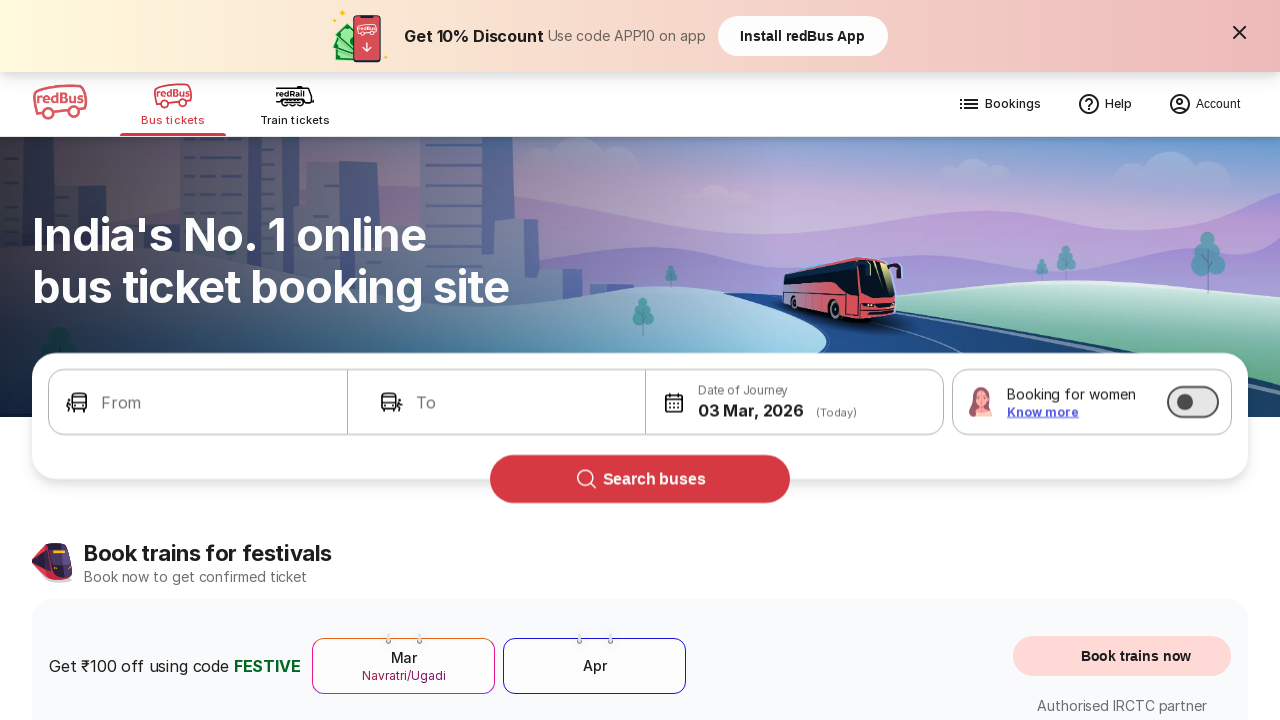

Waited for page to load with domcontentloaded state
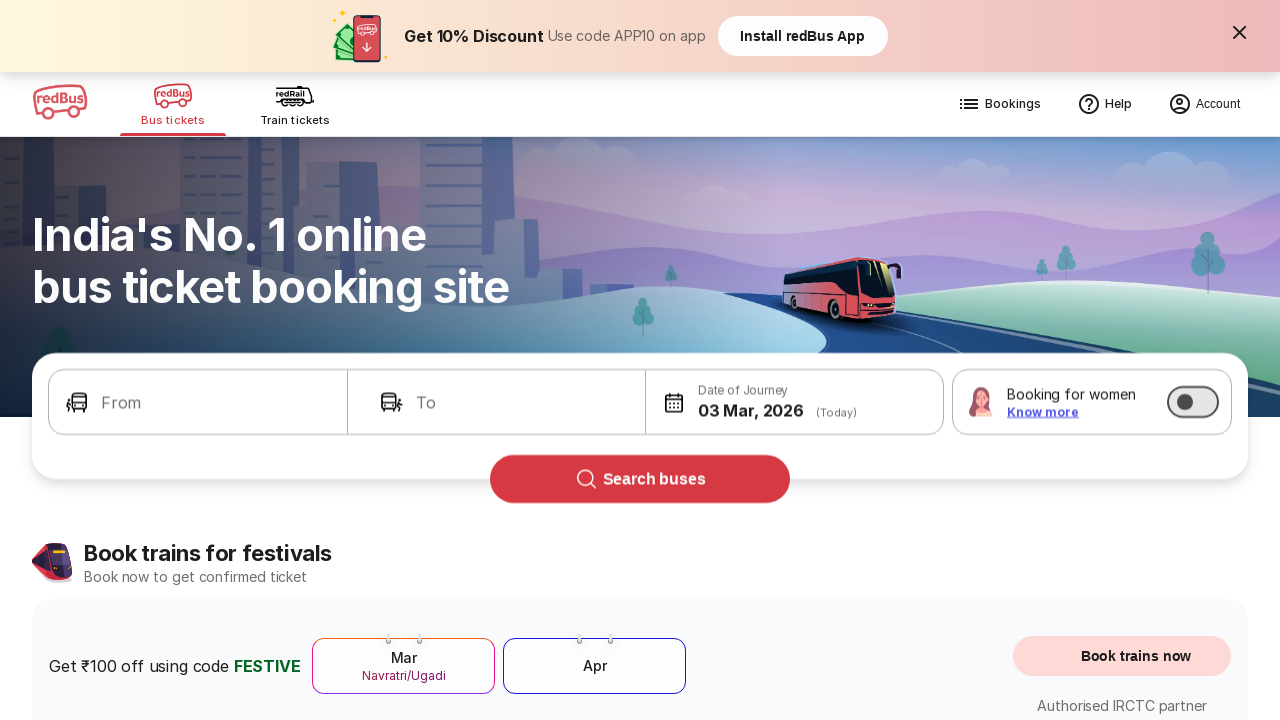

Retrieved page title: Bus Booking Online and Train Tickets at Lowest Price - redBus
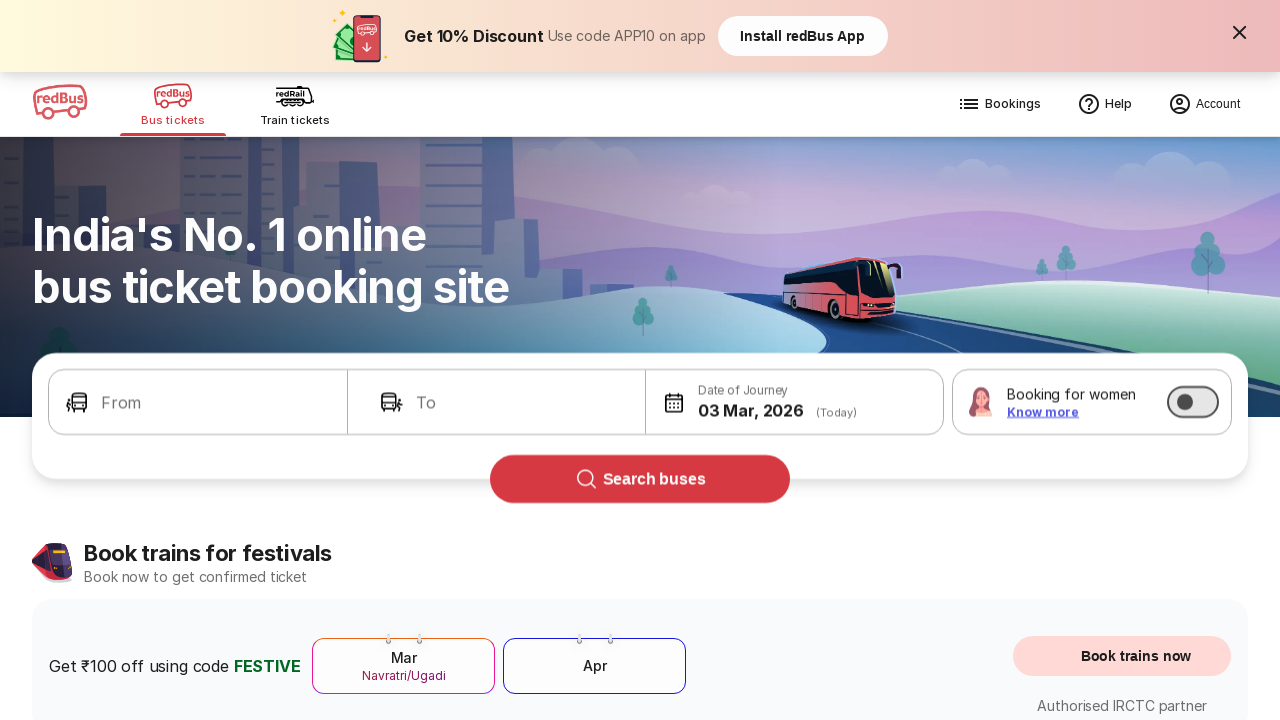

Verified current URL is: https://www.redbus.in/
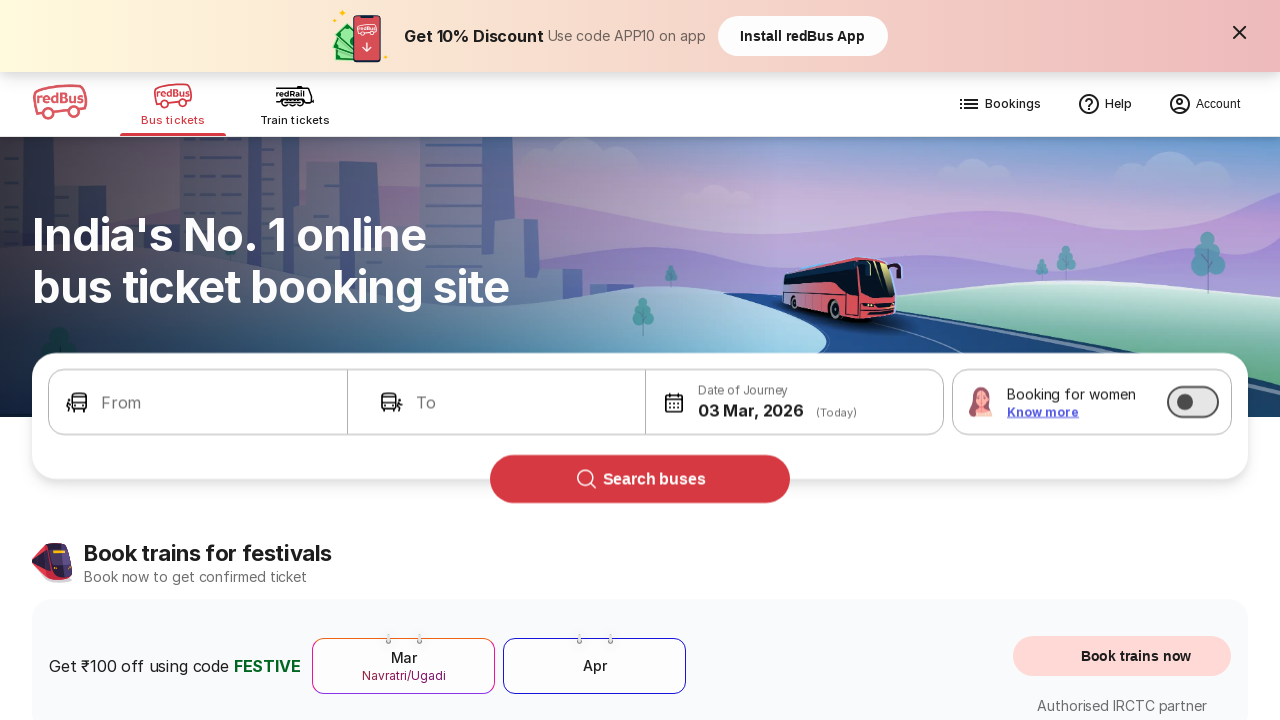

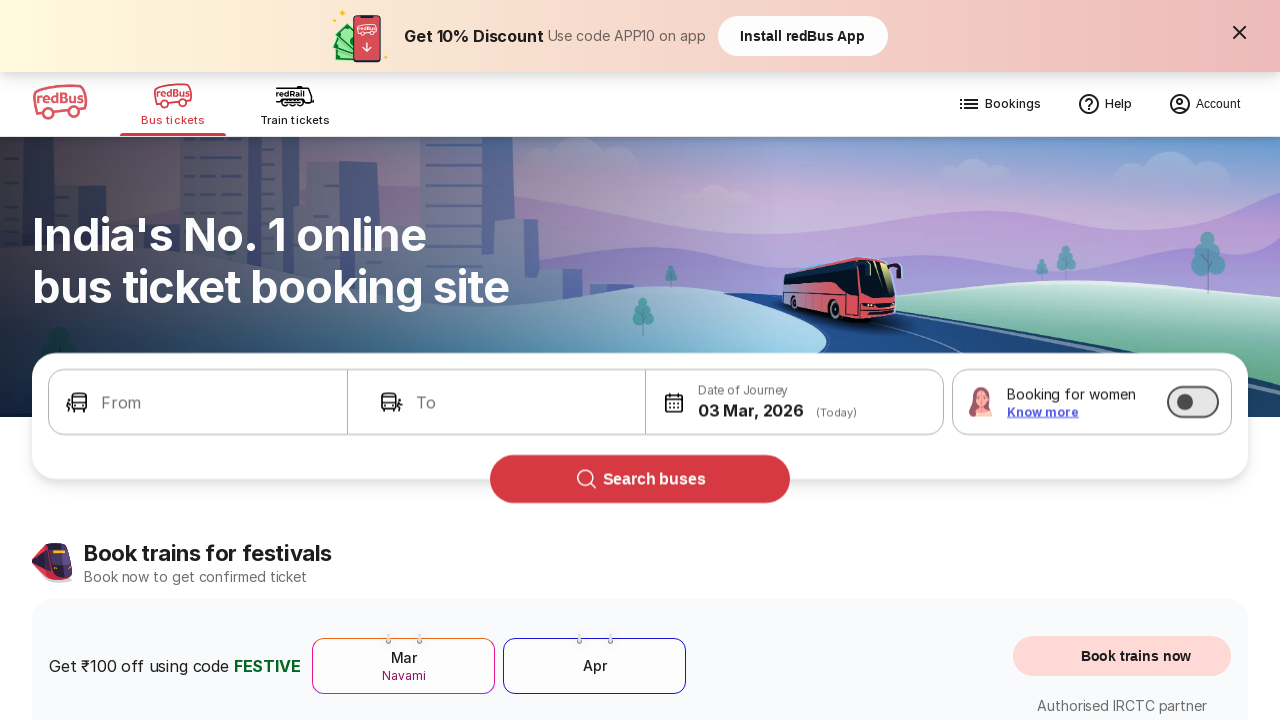